Navigates to the Selenium website, opens a navigation dropdown menu, clicks on a menu item (likely the Sponsors page), and waits for the page to load to verify the heading is present.

Starting URL: https://www.selenium.dev/

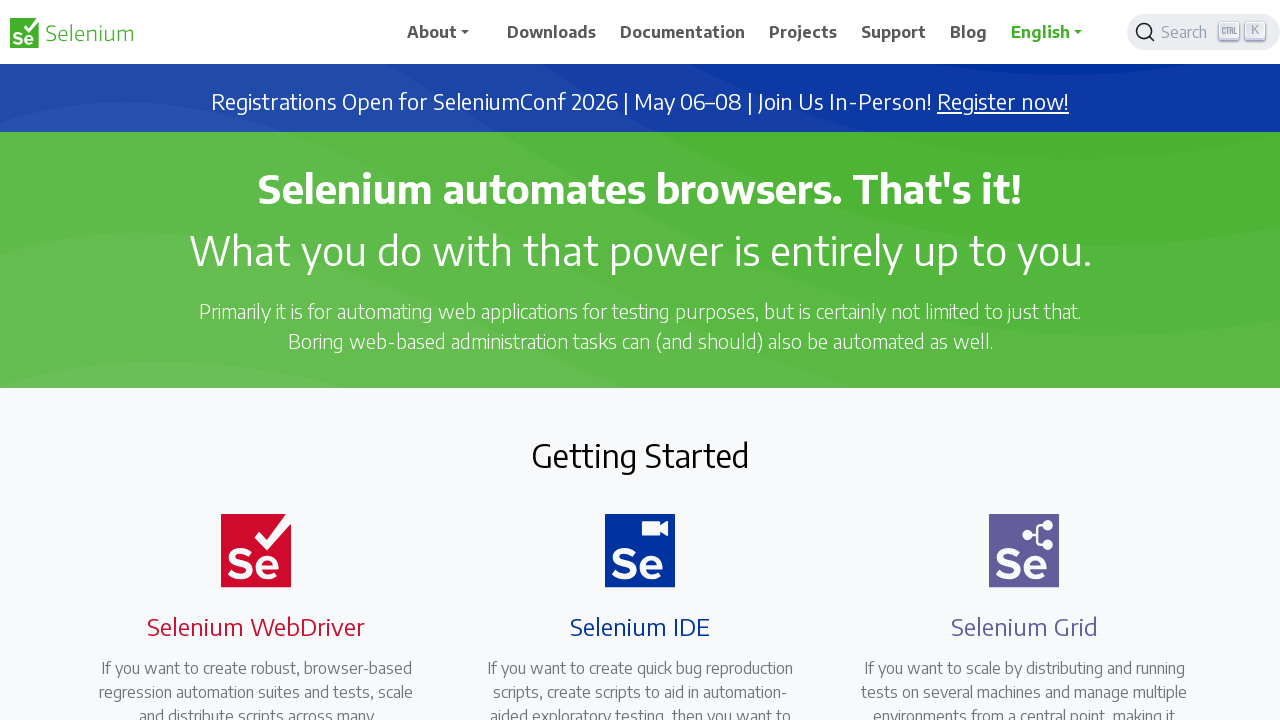

Clicked on the navigation dropdown menu at (445, 32) on li.nav-item.dropdown > a
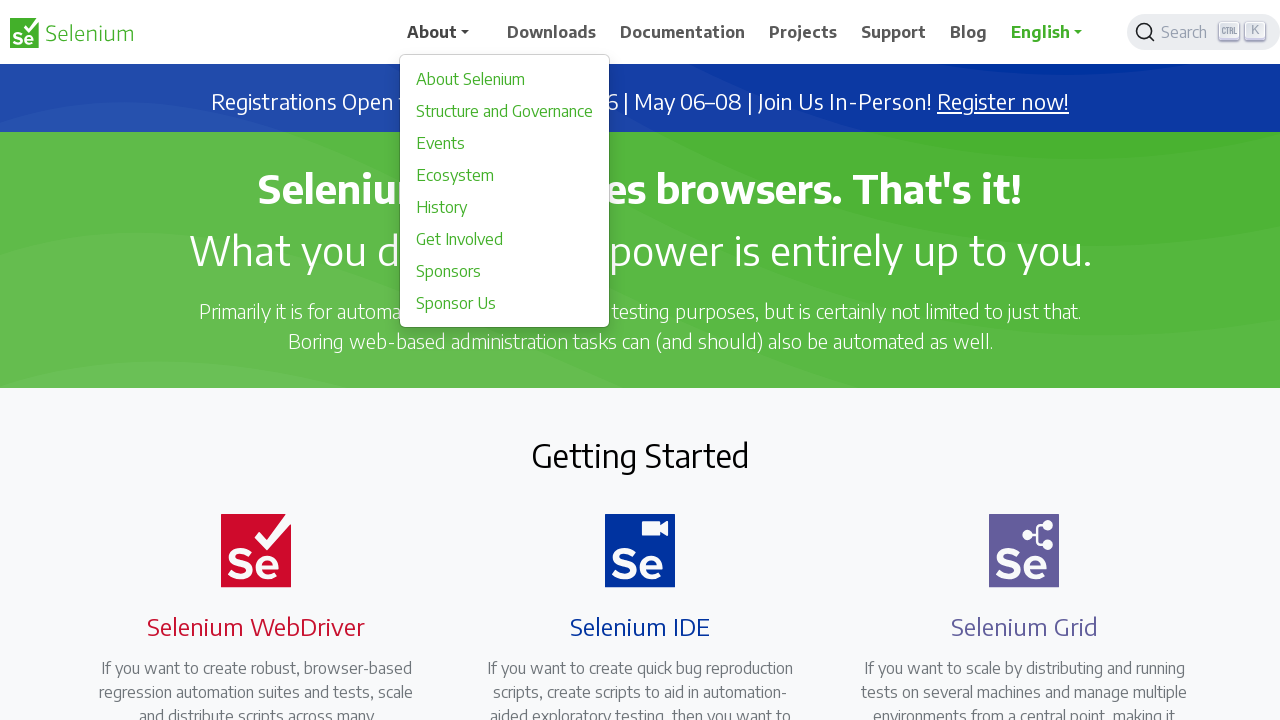

Clicked on the Sponsors menu item from dropdown at (505, 271) on div.dropdown-menu.show > a:nth-child(7)
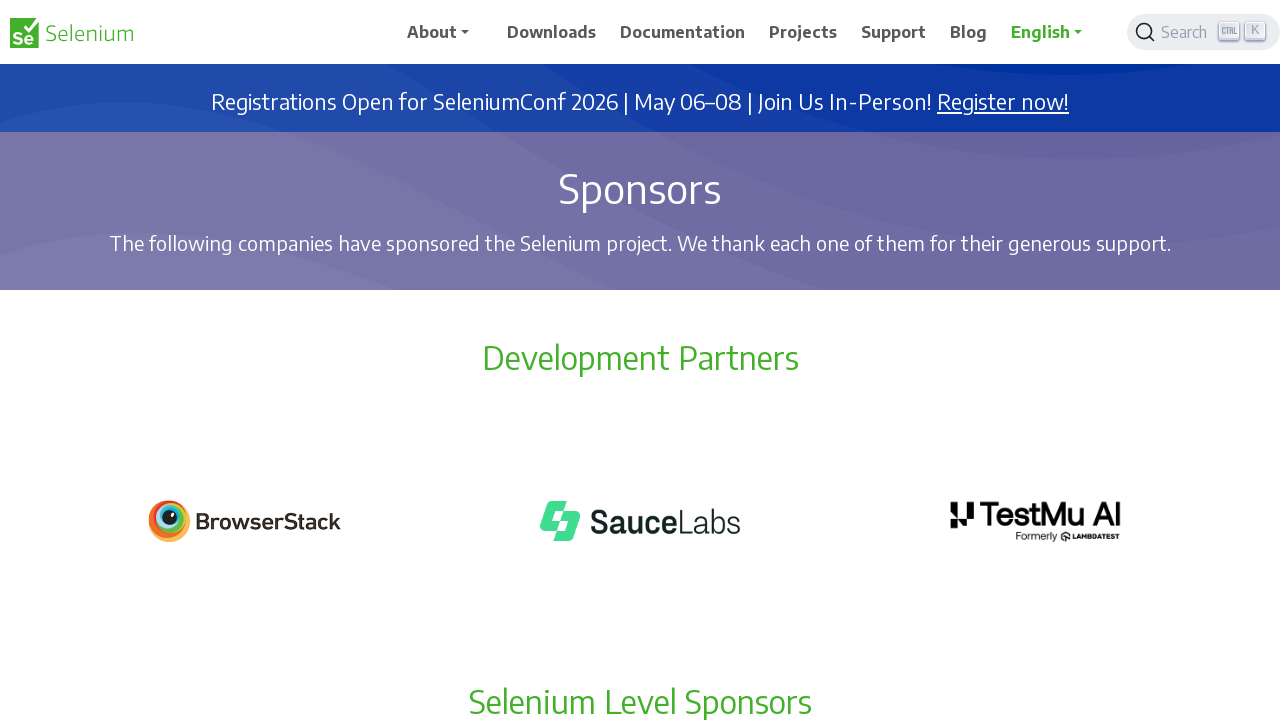

Sponsors page heading loaded successfully
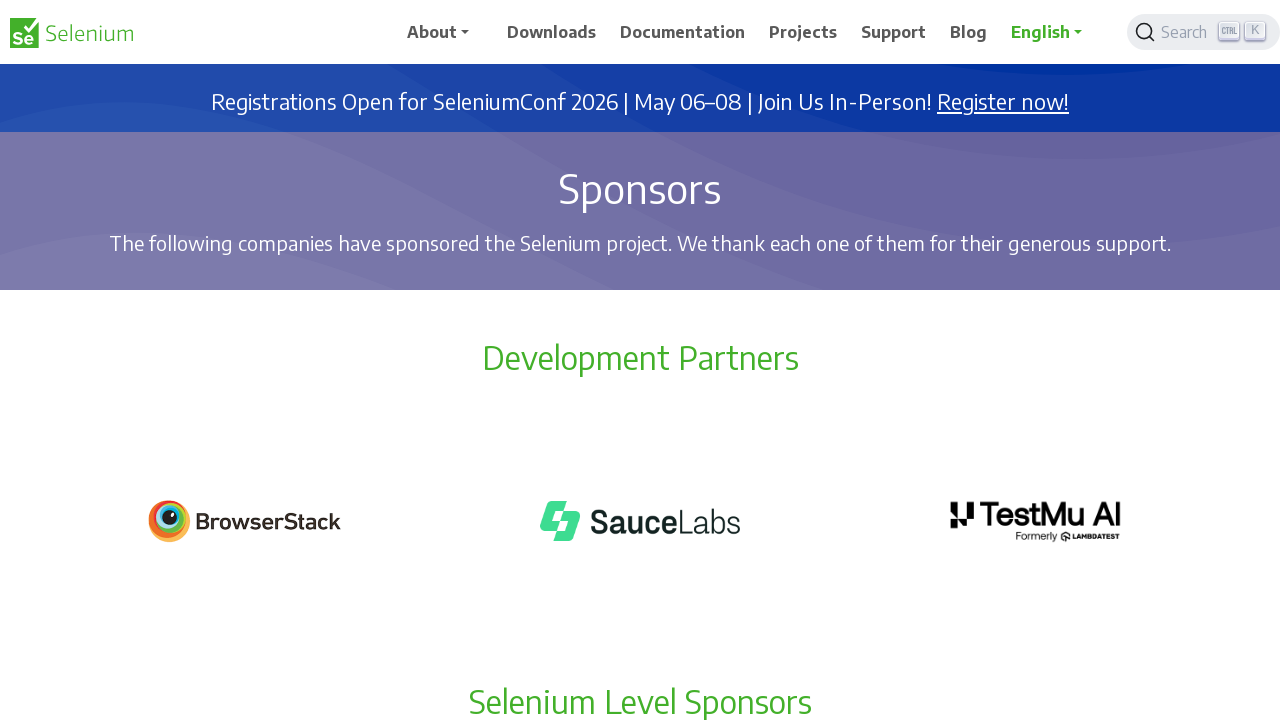

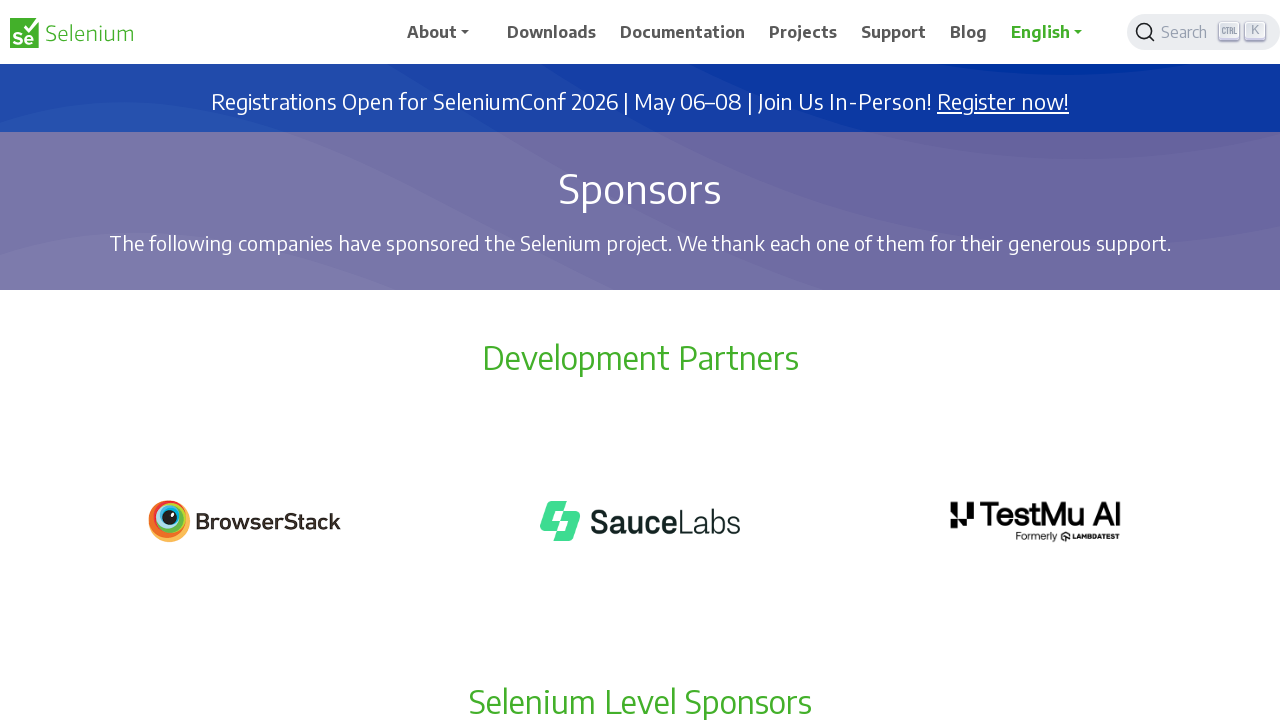